Retrieves a value from an element's custom attribute, calculates a mathematical result, fills in an answer field, checks a checkbox, clicks a radio button, and submits a form.

Starting URL: http://suninjuly.github.io/get_attribute.html

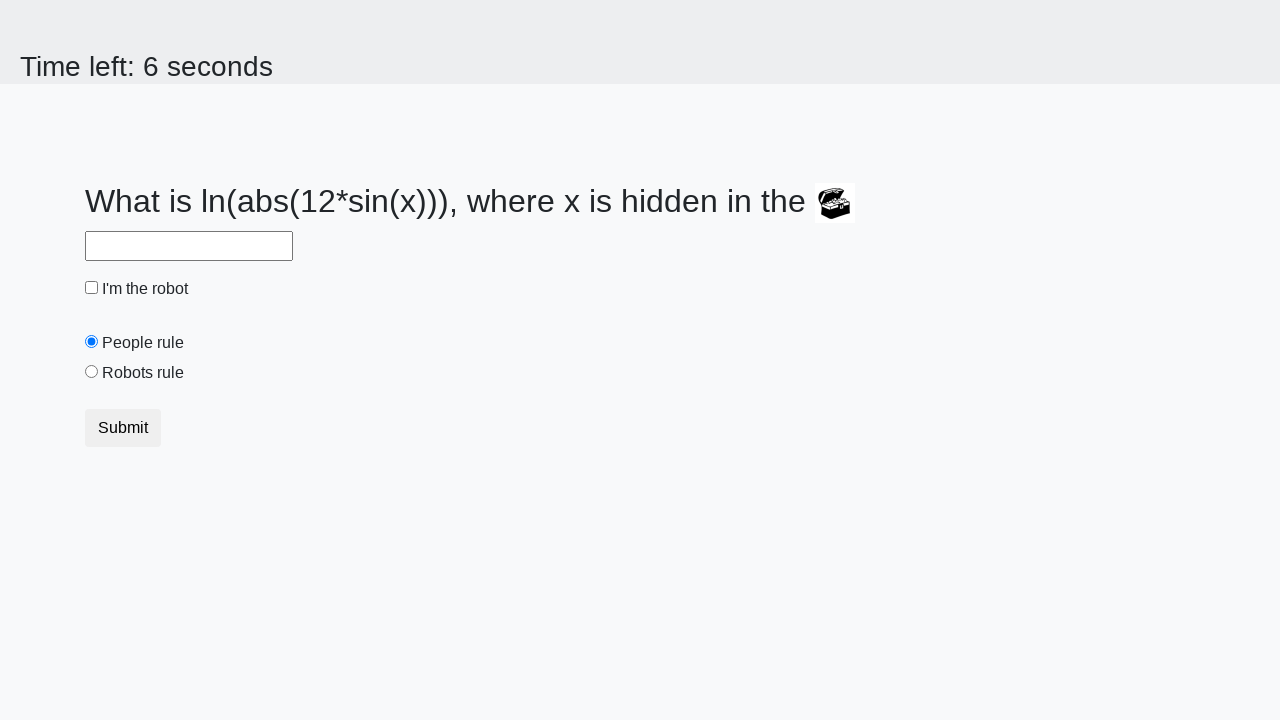

Located the treasure element
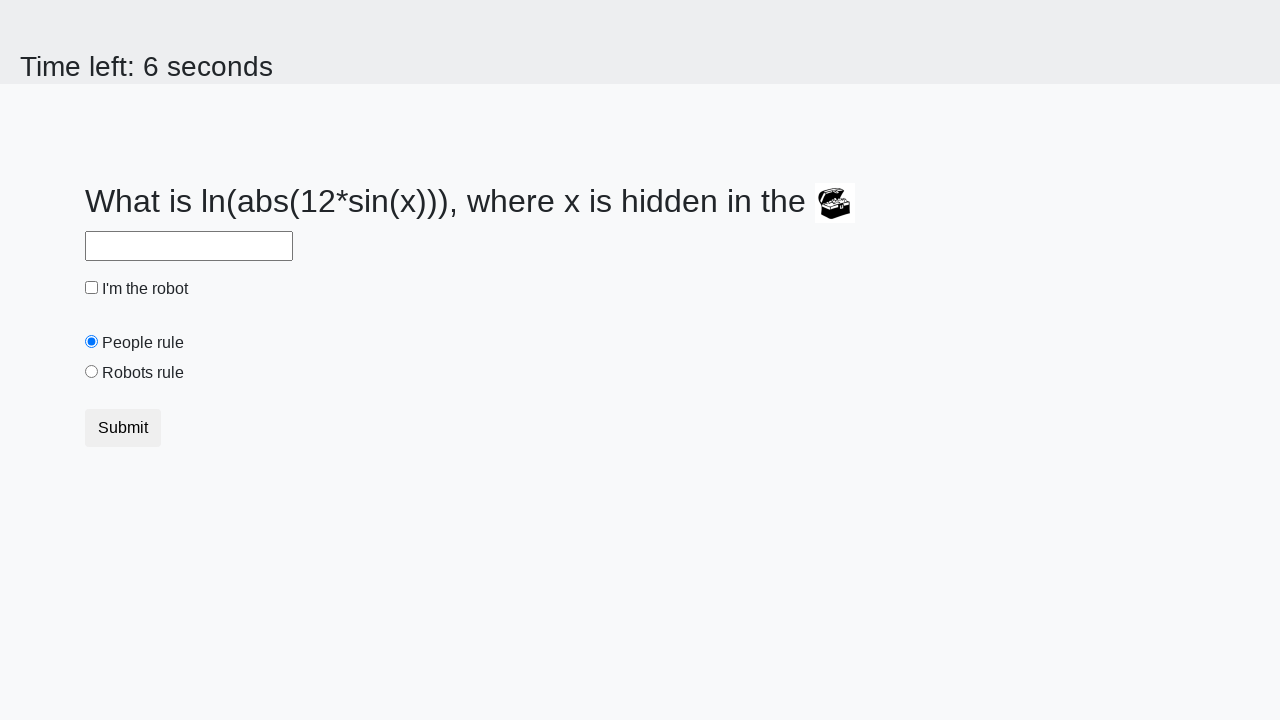

Extracted 'valuex' attribute from treasure element
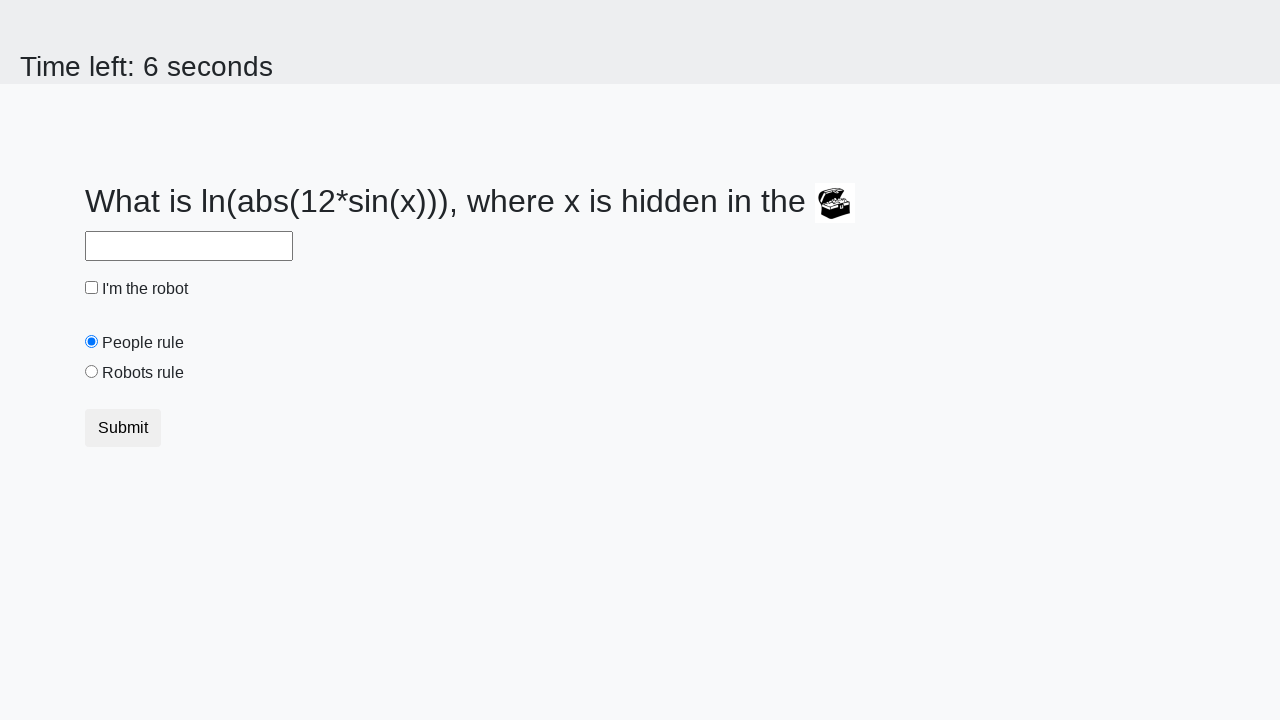

Calculated mathematical result using log and sin functions
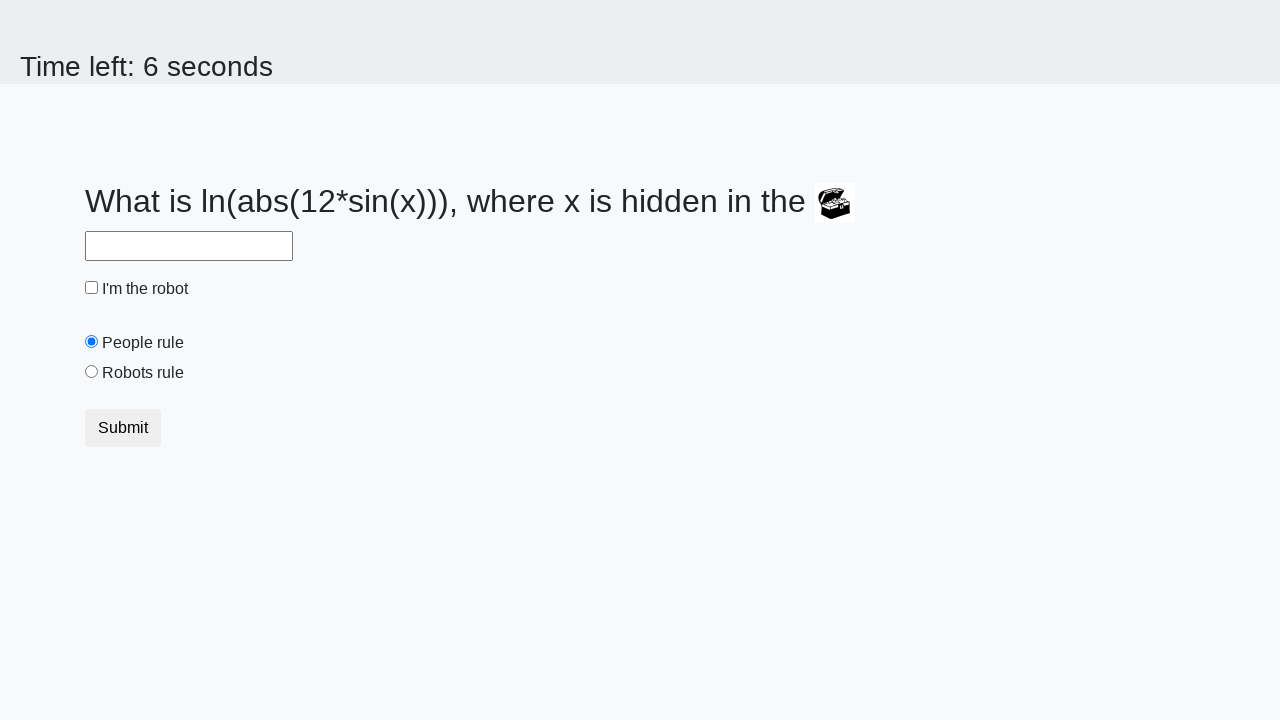

Filled answer field with calculated value on #answer
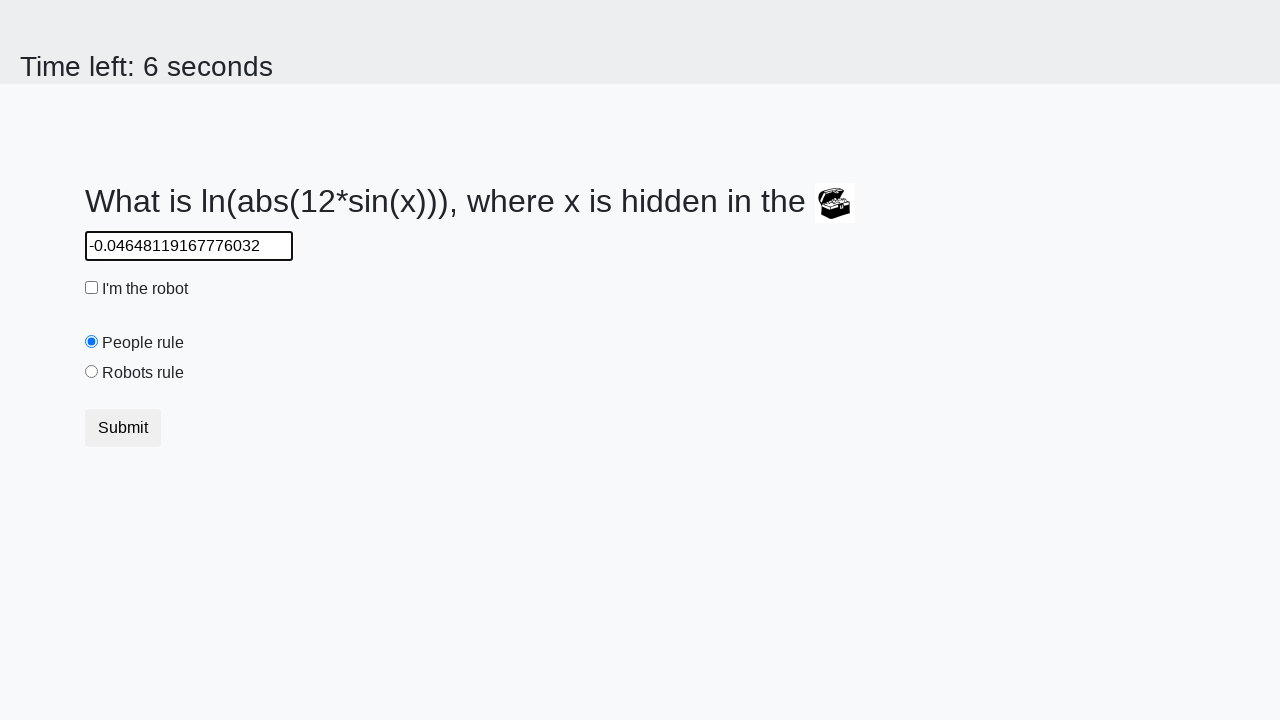

Clicked robot checkbox at (92, 288) on #robotCheckbox
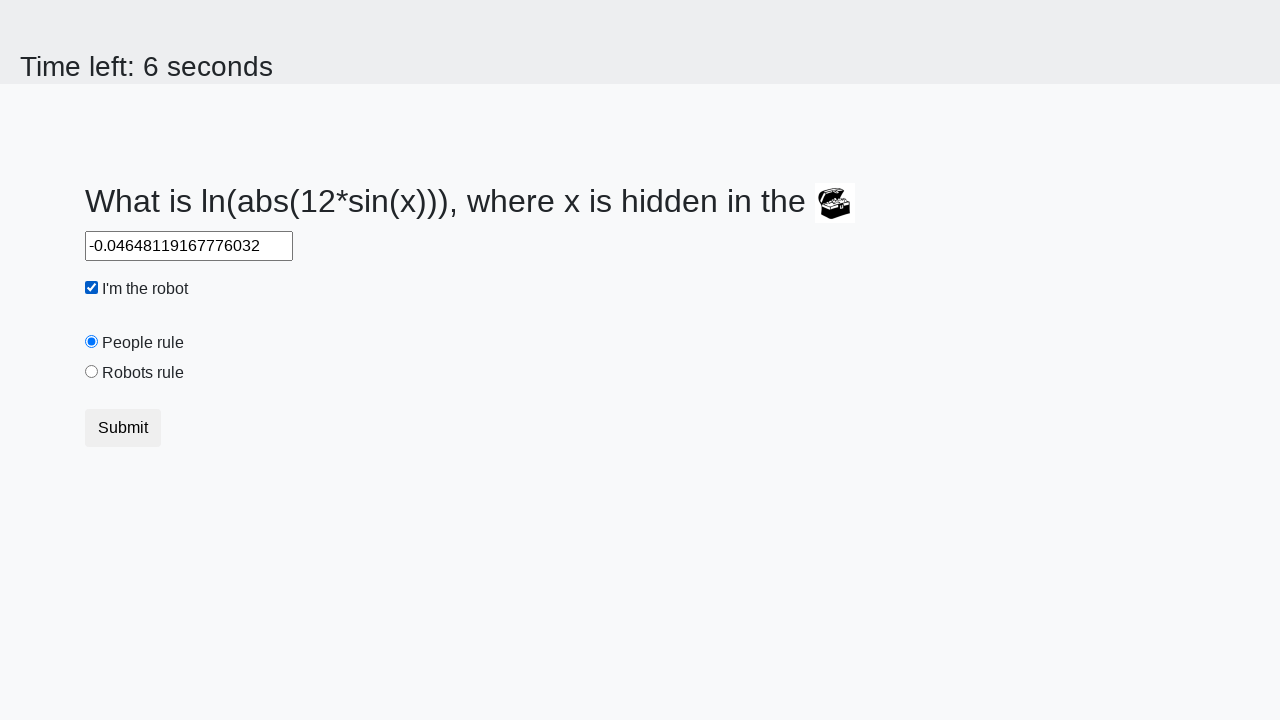

Clicked robots rule radio button at (92, 372) on #robotsRule
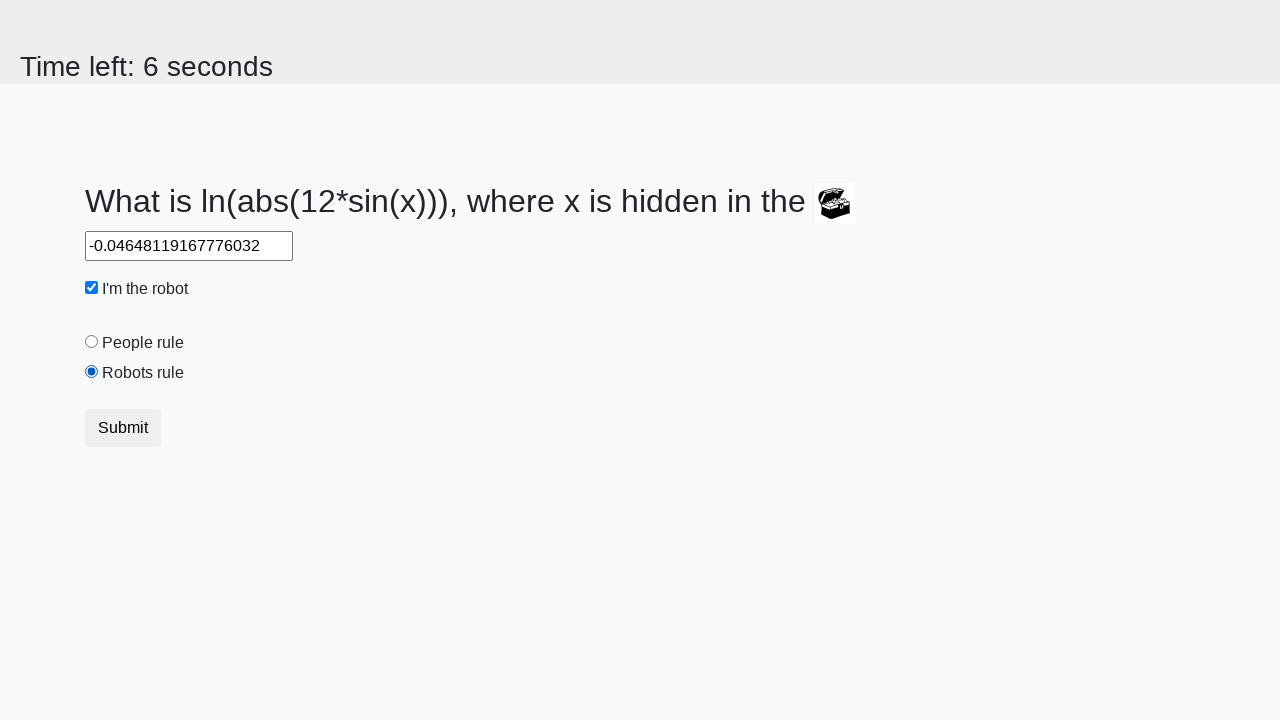

Clicked submit button to submit form at (123, 428) on .btn.btn-default
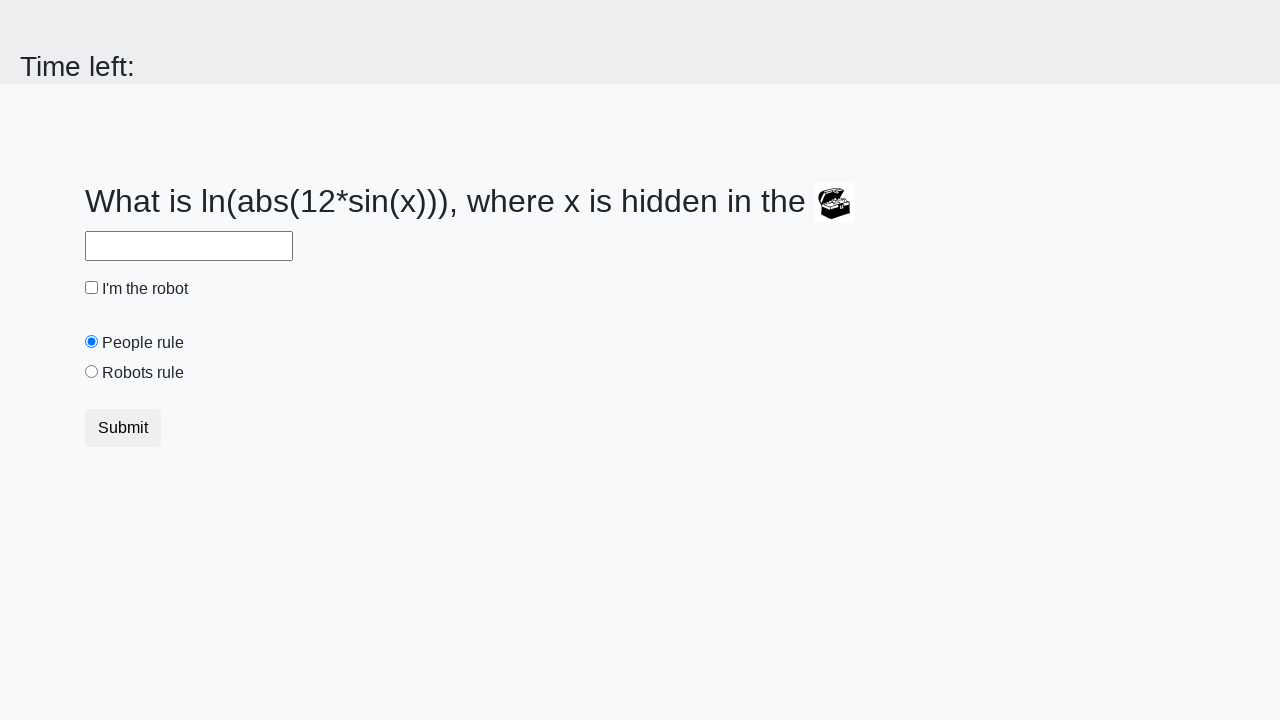

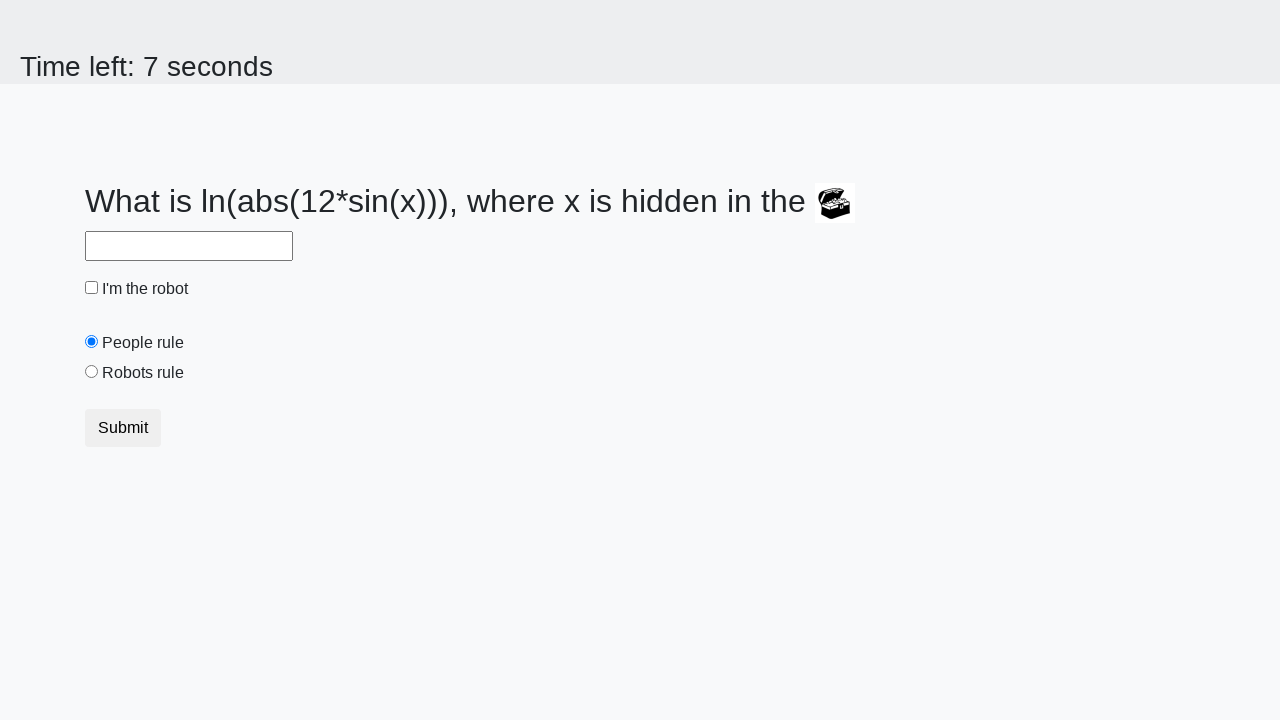